Tests the dictation.io speech recognition interface by clearing any existing text and clicking the start button to begin microphone recording.

Starting URL: https://dictation.io/speech

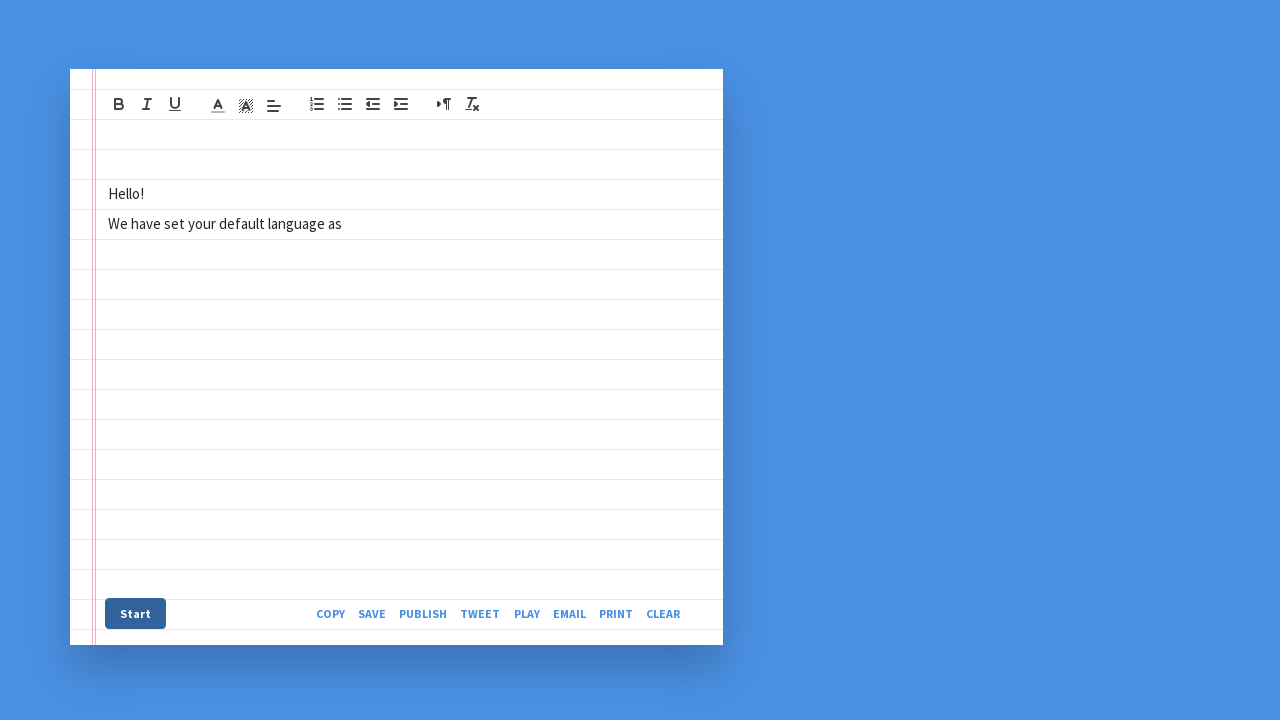

Page fully loaded with networkidle state
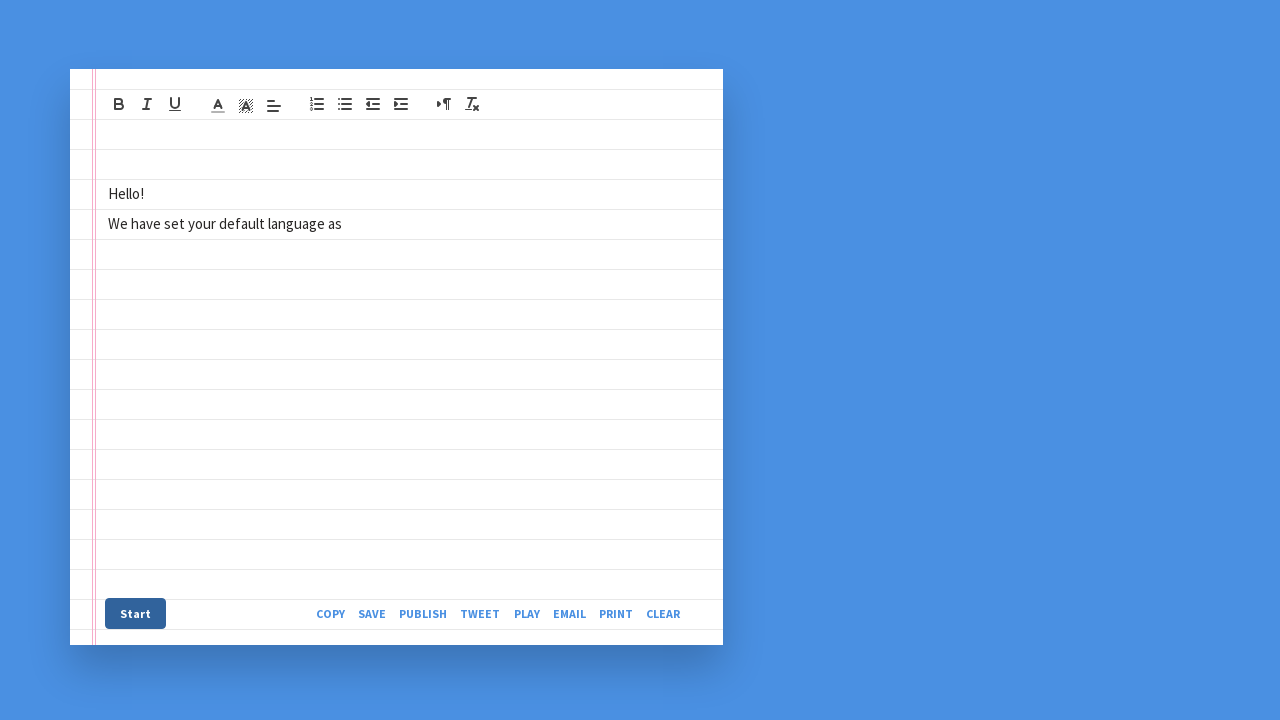

Clicked the Clear button to reset existing text content at (669, 613) on xpath=/html/body/div[3]/section/div/div/div[2]/div/div[3]/div[2]/a[8]
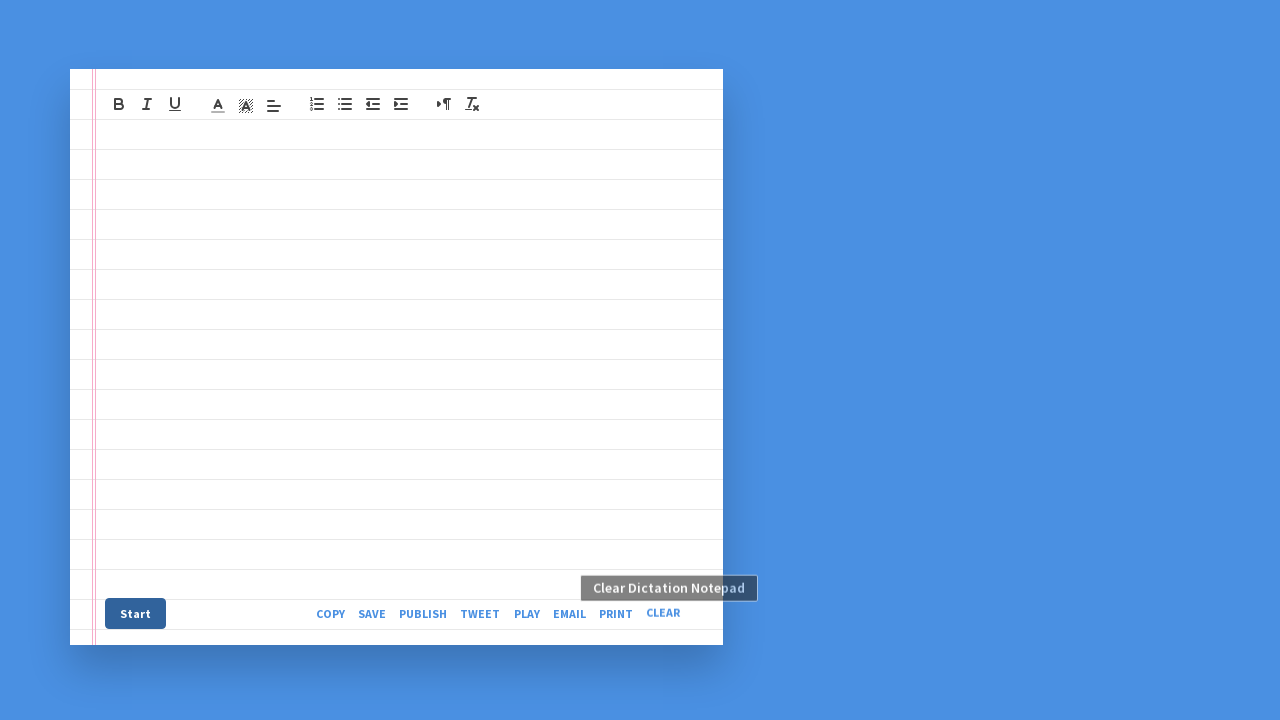

Waited 1 second after clearing text
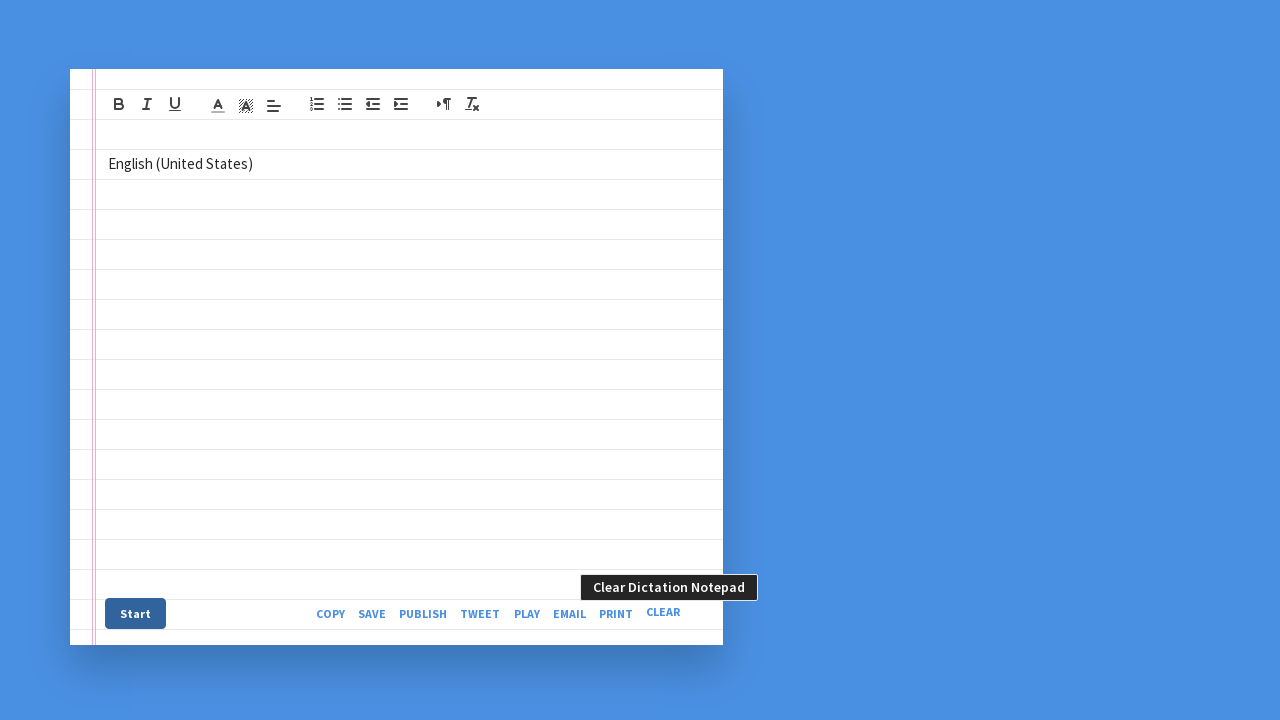

Clicked the Start button to begin microphone recording at (136, 613) on xpath=/html/body/div[3]/section/div/div/div[2]/div/div[3]/div[1]/a
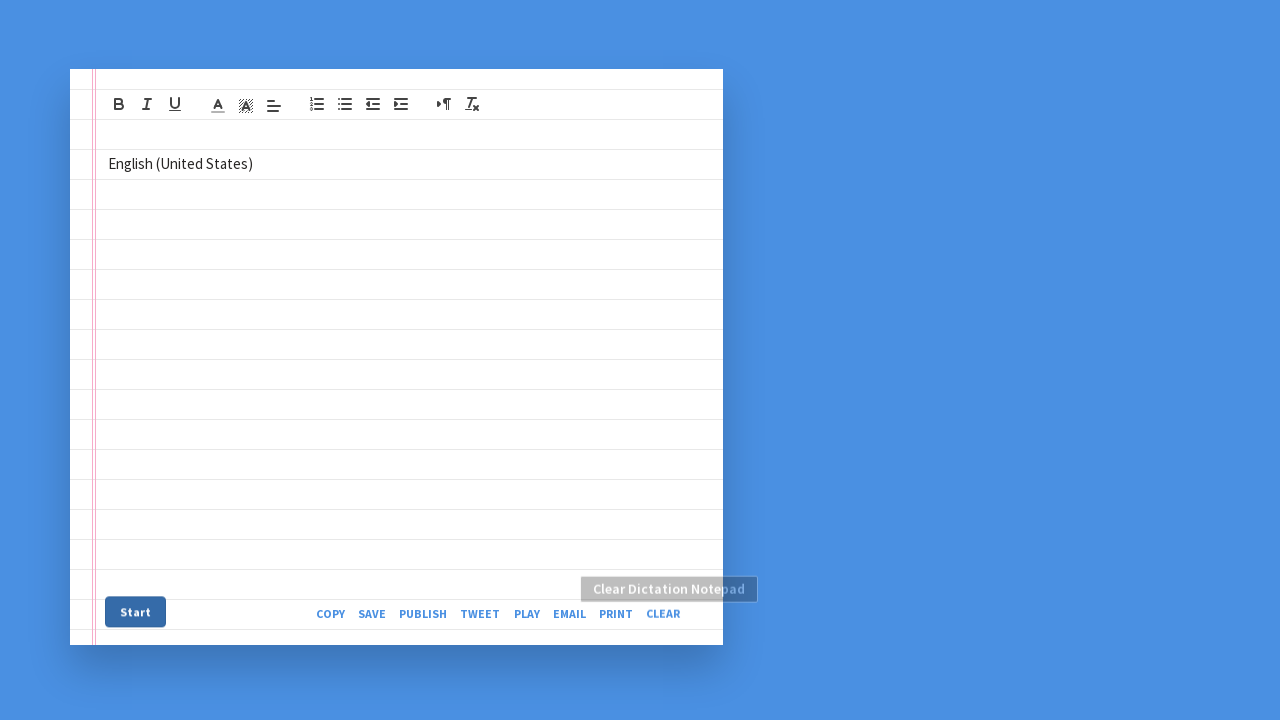

Verified dictation interface is active and ready for speech input
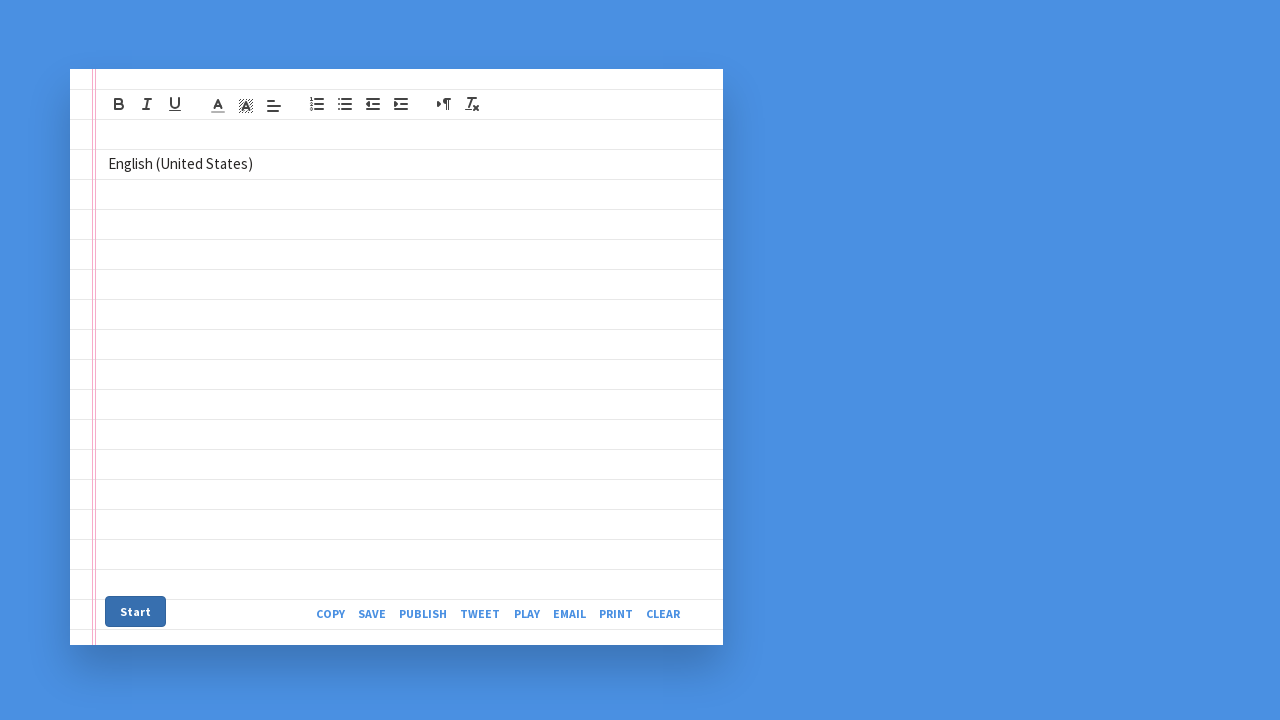

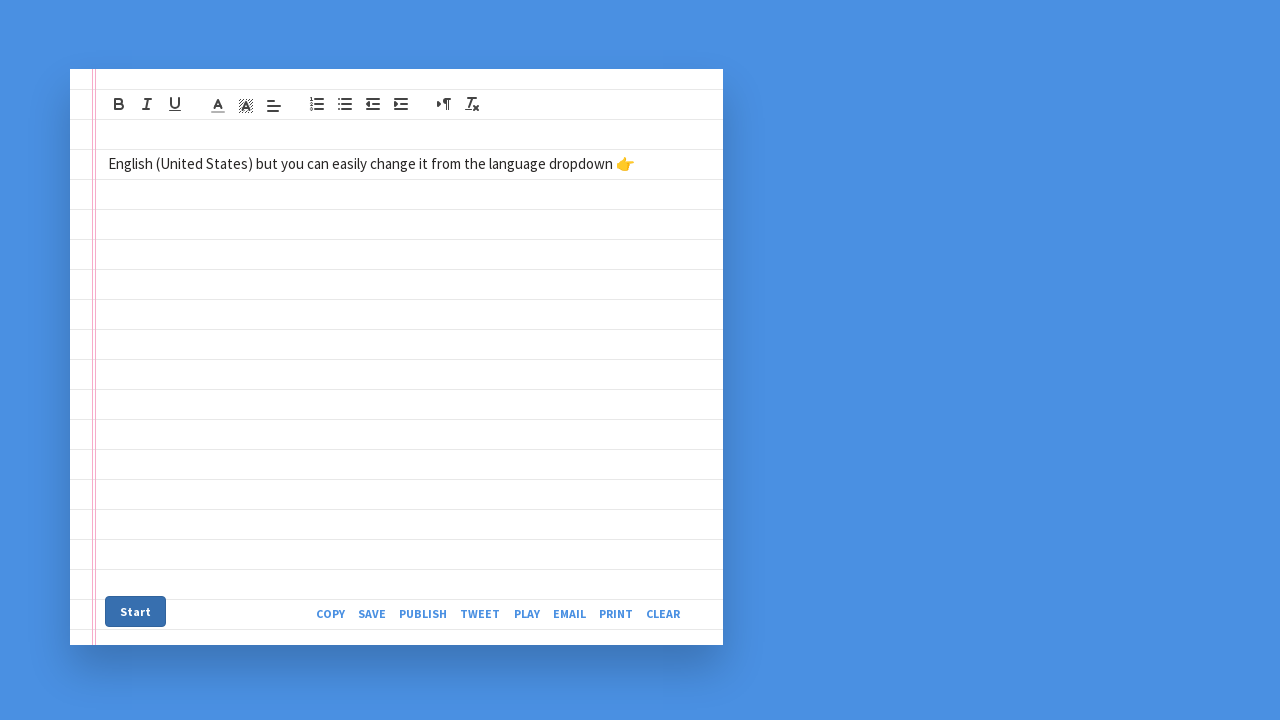